Searches for bags on Ajio e-commerce site, filters by Men's Fashion Bags, and verifies the results are displayed

Starting URL: https://www.ajio.com

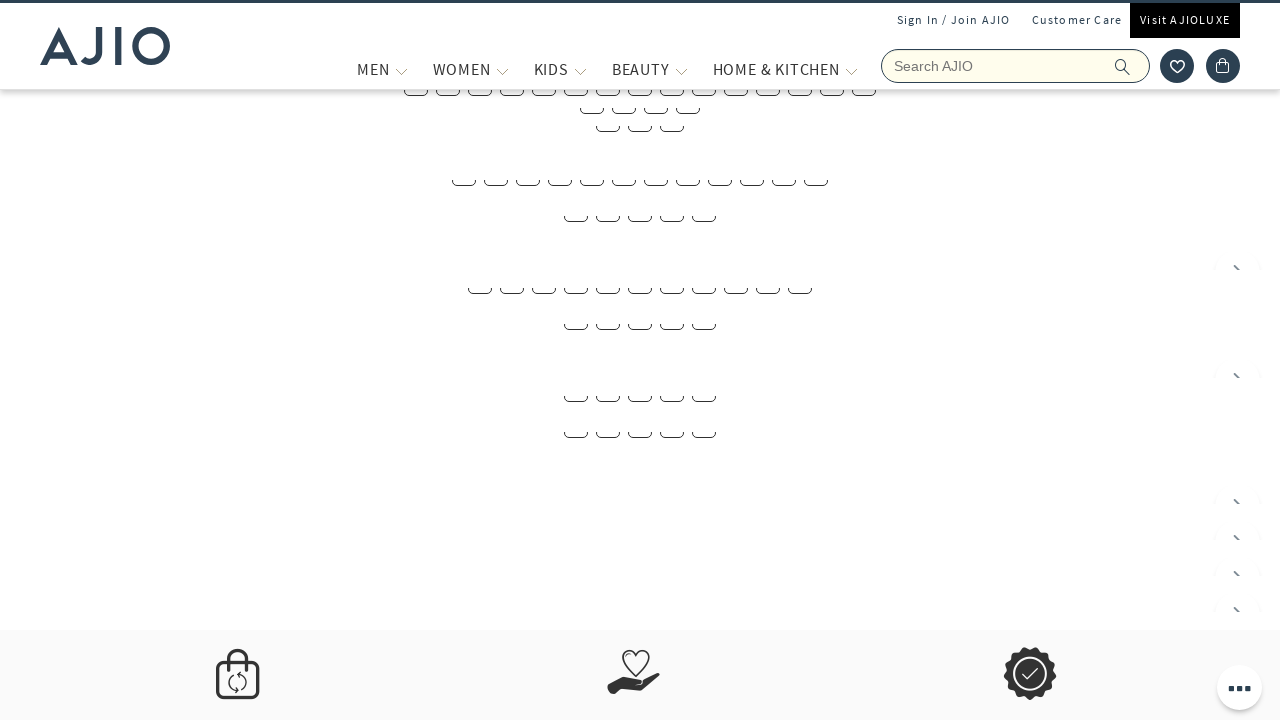

Filled search field with 'Bags' on input[name='searchVal']
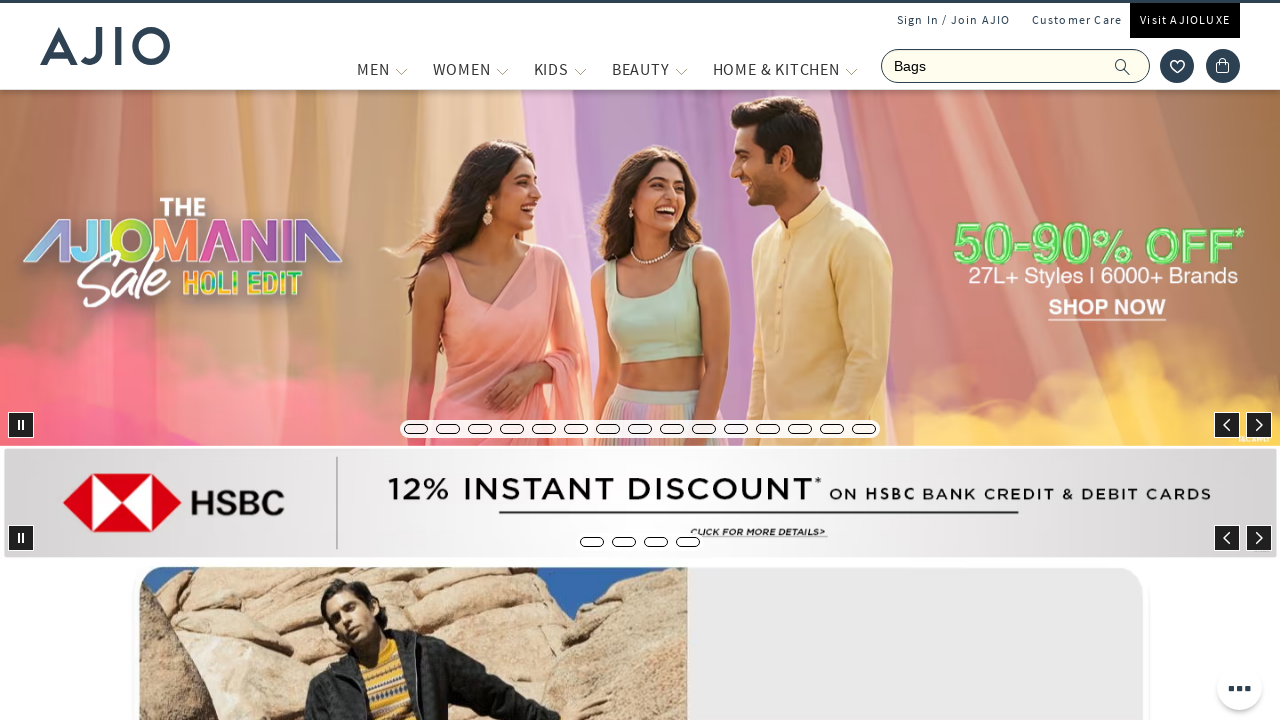

Clicked submit button to search for bags at (1123, 66) on button[type='submit'] span
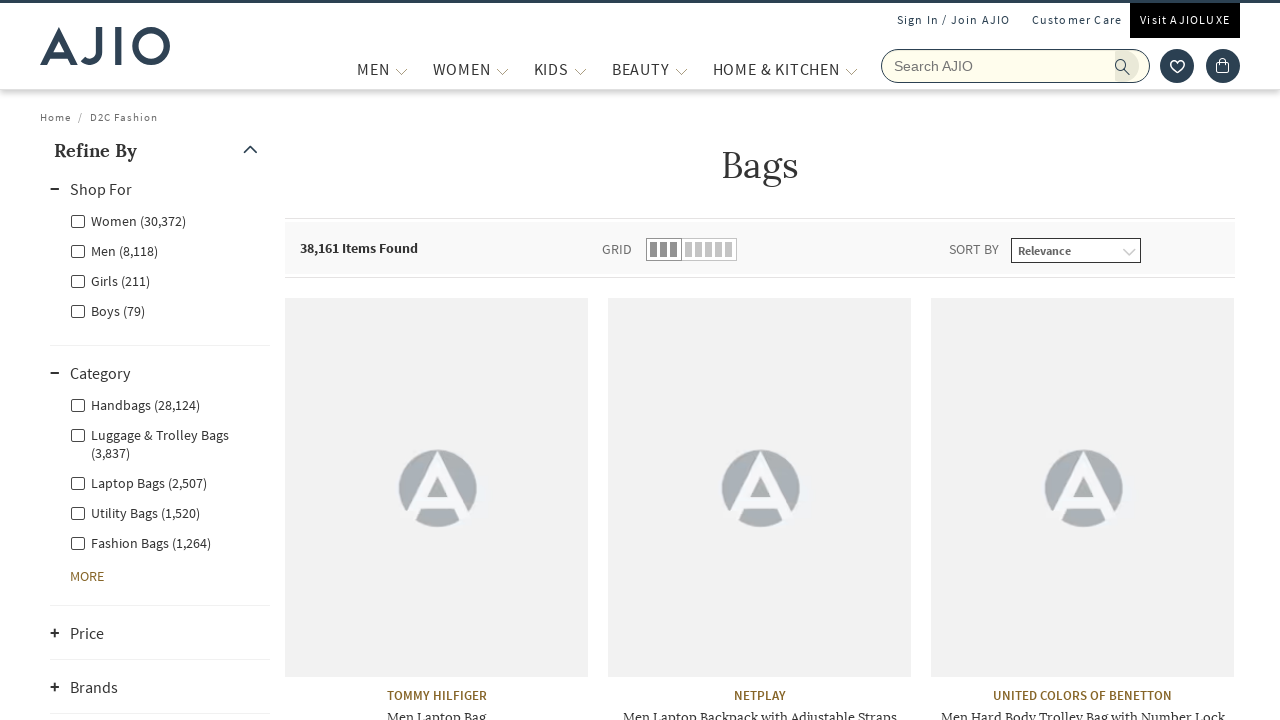

Waited 2 seconds for search results to load
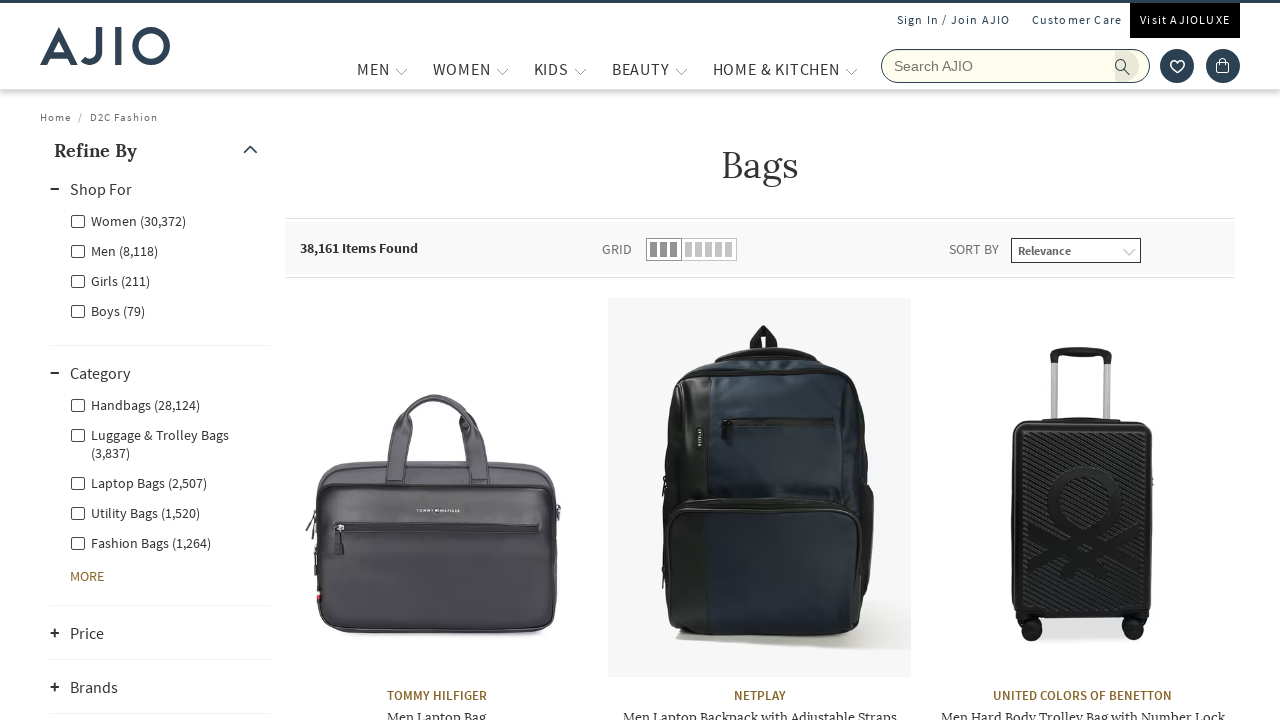

Clicked Men filter checkbox at (114, 250) on xpath=//label[@for='Men']
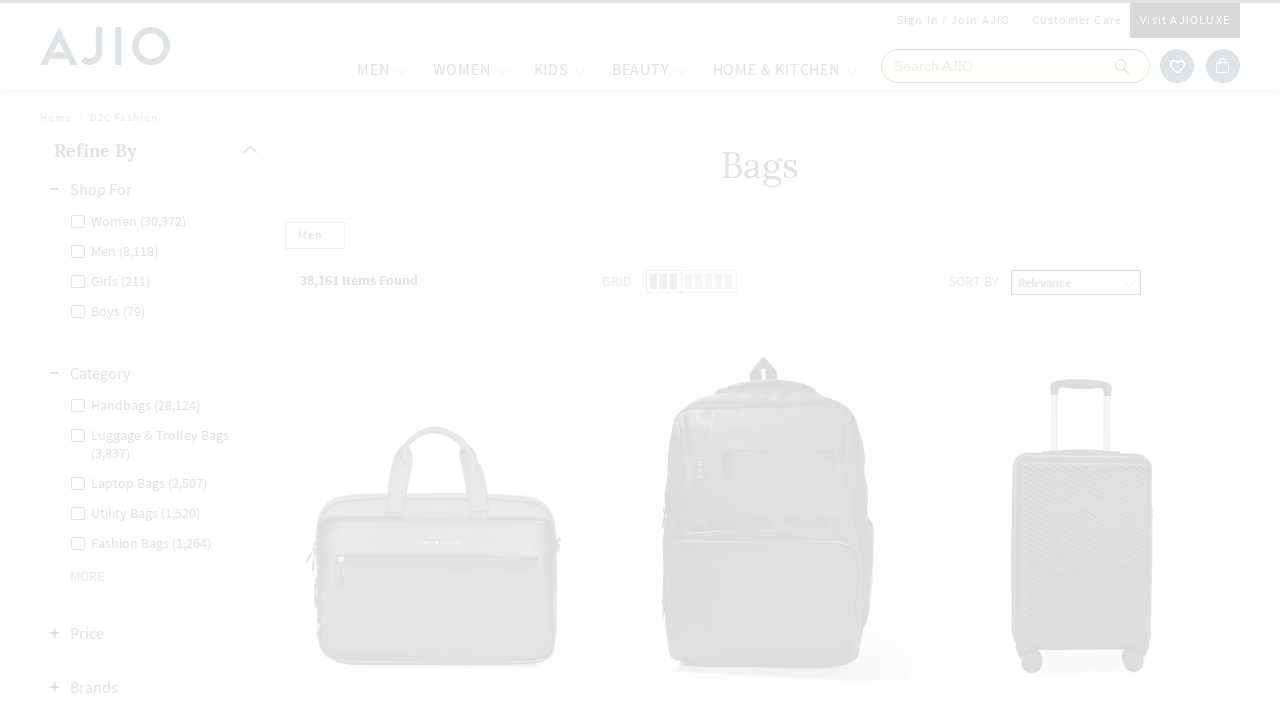

Waited 2 seconds for Men filter results to update
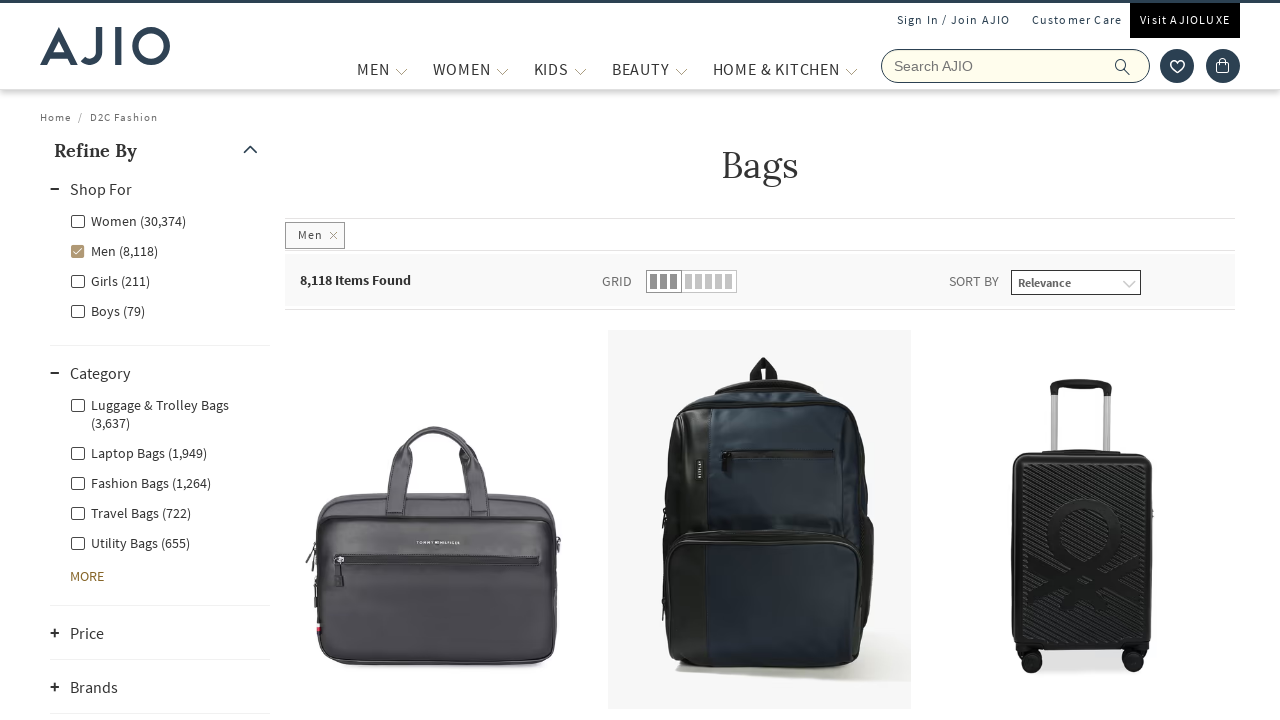

Clicked Men - Fashion Bags filter checkbox at (140, 482) on xpath=//label[@for='Men - Fashion Bags']
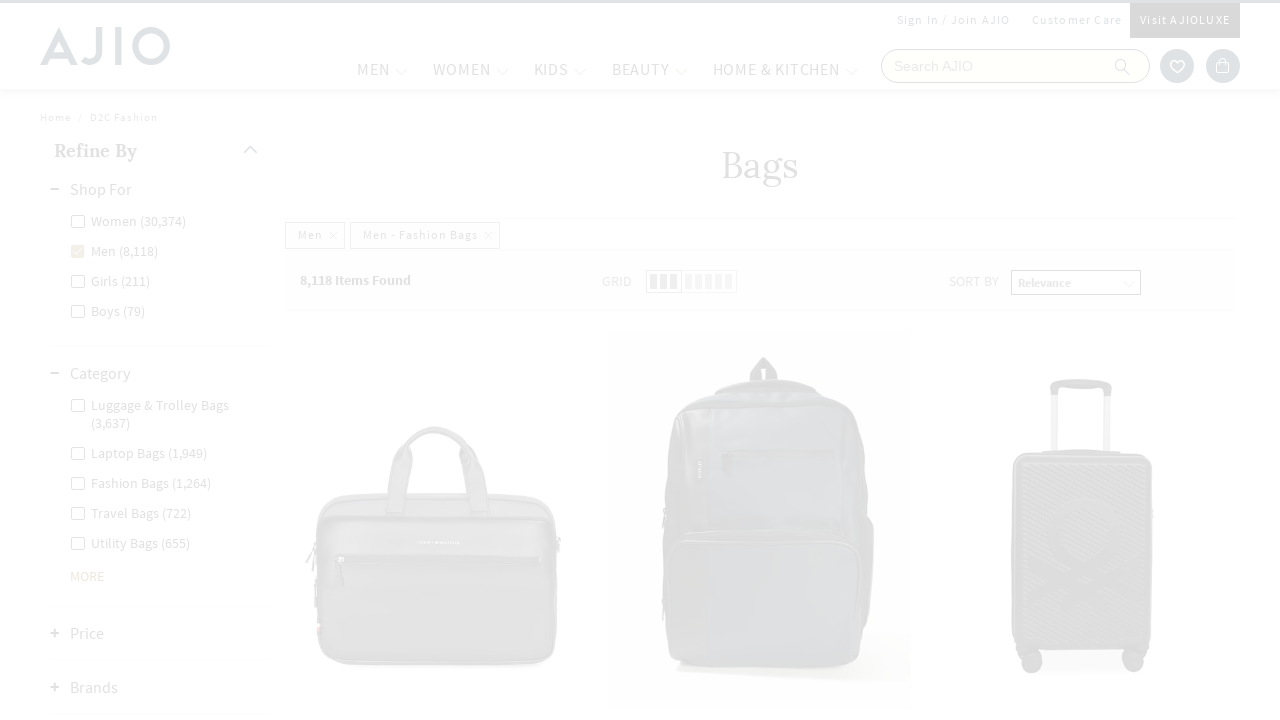

Filtered results loaded and length indicator appeared
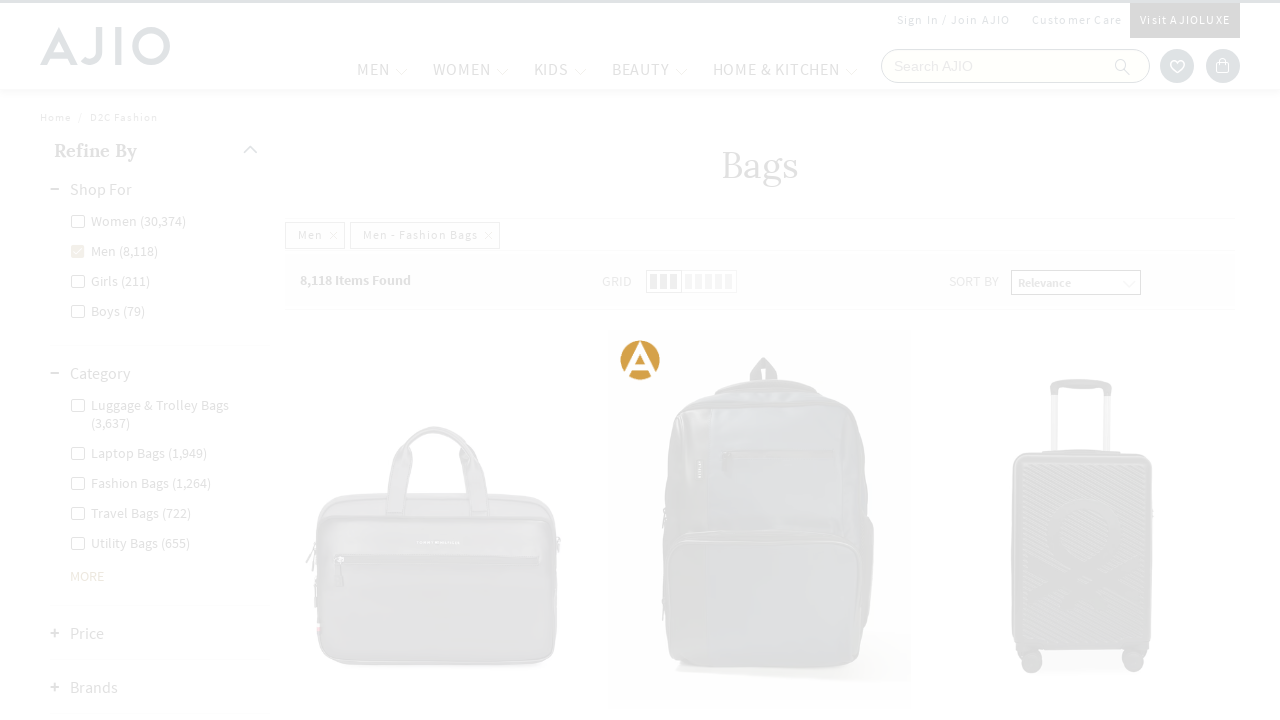

Verified 'brands' text is displayed in filtered results
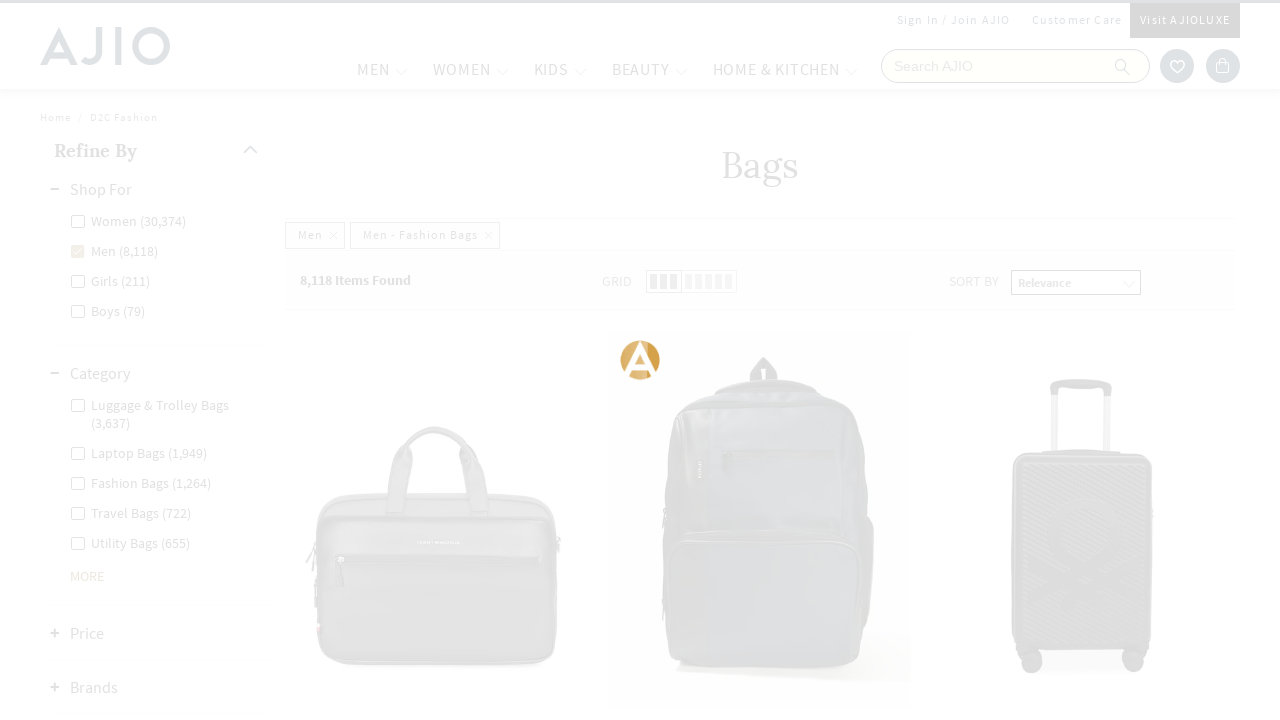

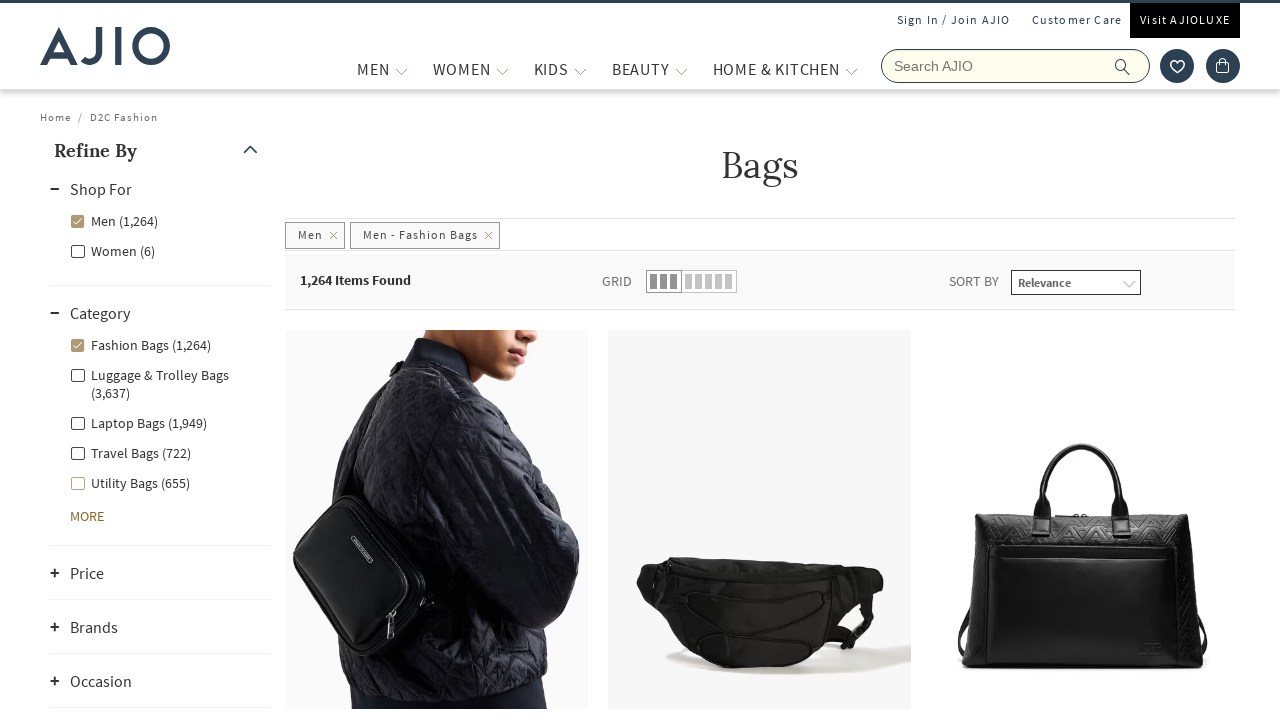